Tests product selection from search results by clicking on a product in the water search results and verifying the product page loads correctly with the expected title.

Starting URL: https://www.bunnycart.com/catalogsearch/result/?q=water

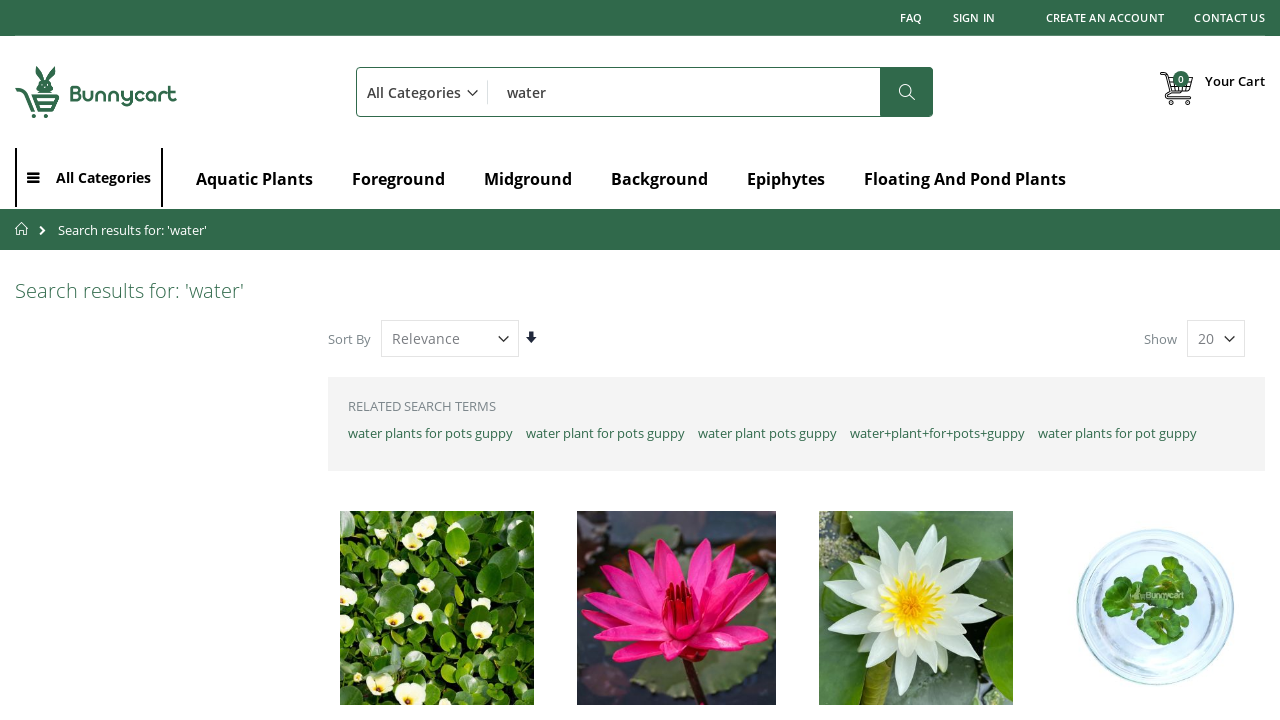

Search results container loaded on water search page
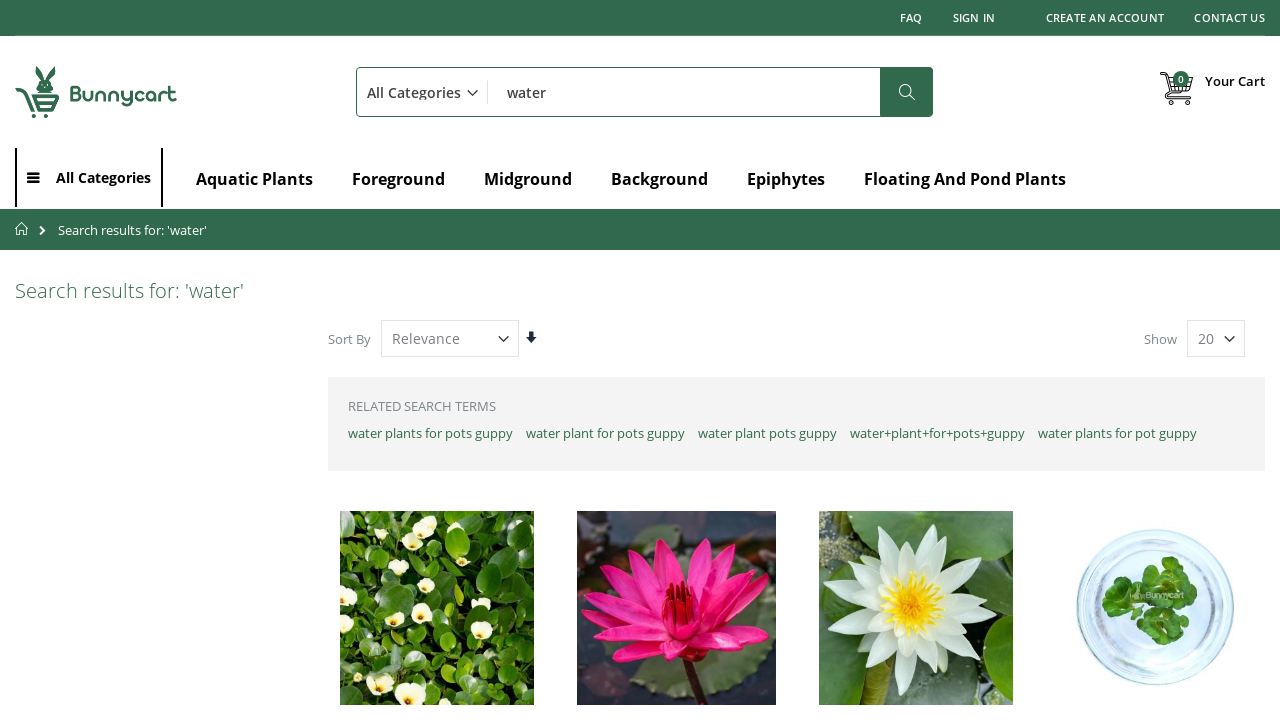

Retrieved first product label from search results: 'Water Poppy'
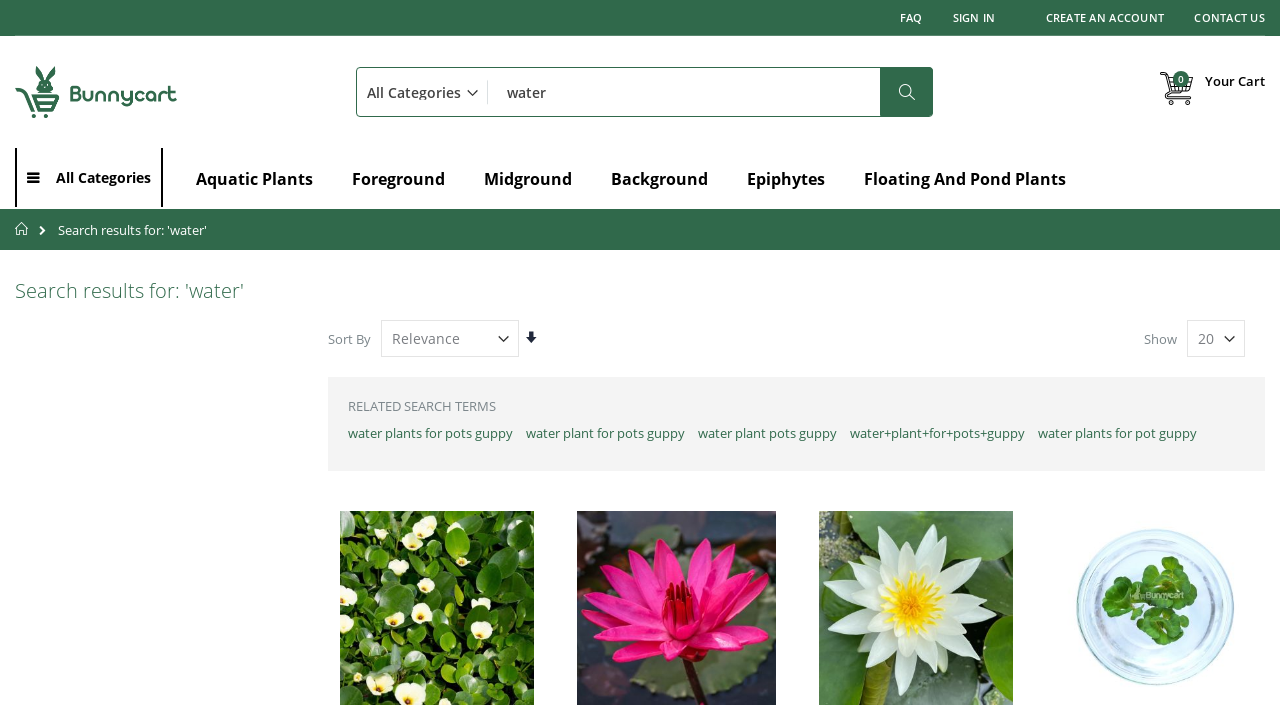

Clicked on first product in water search results at (427, 360) on xpath=//*[@id='amasty-shopby-product-list']/div[2]/ol/li[1]/div/div[2]/strong/a[
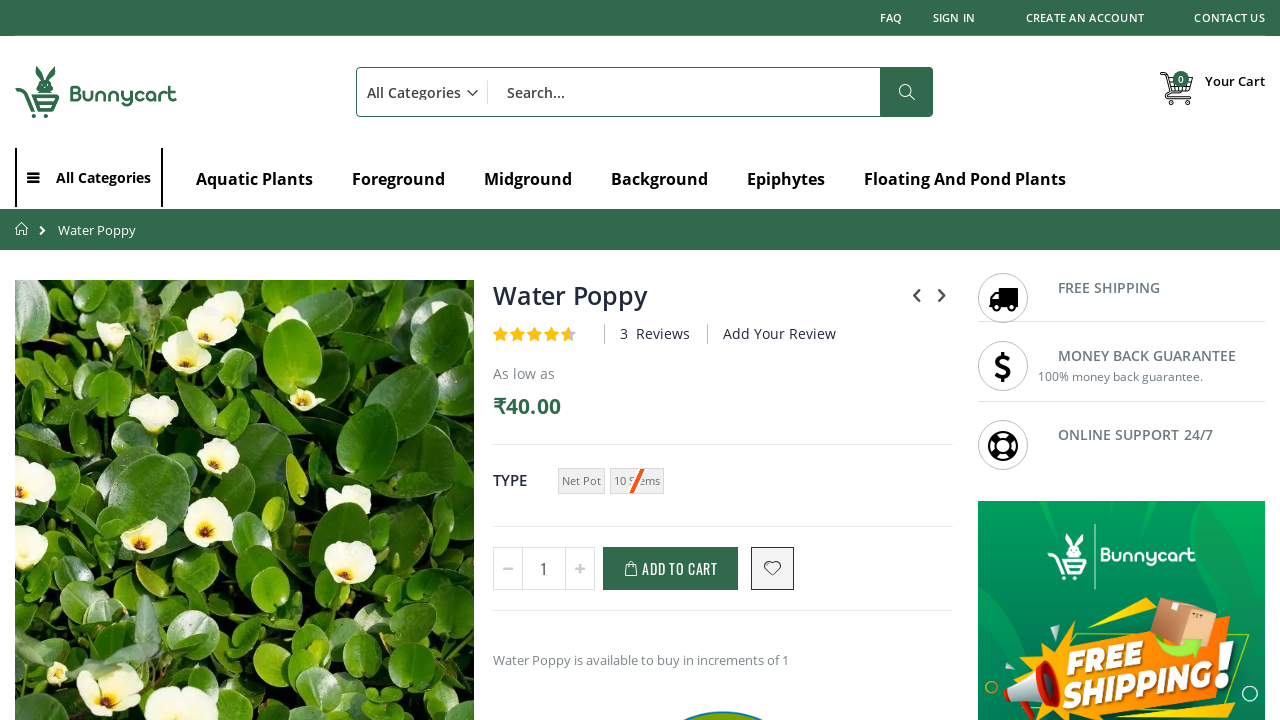

Product page title selector found
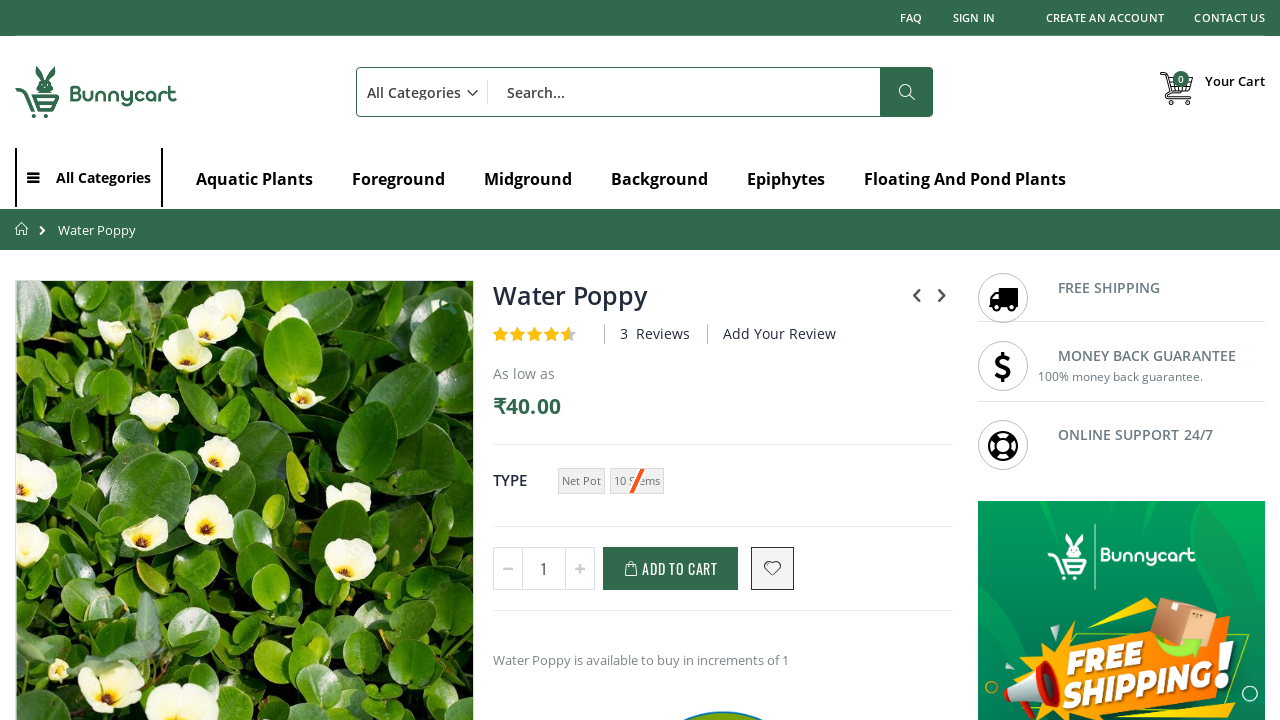

Product page title is now visible
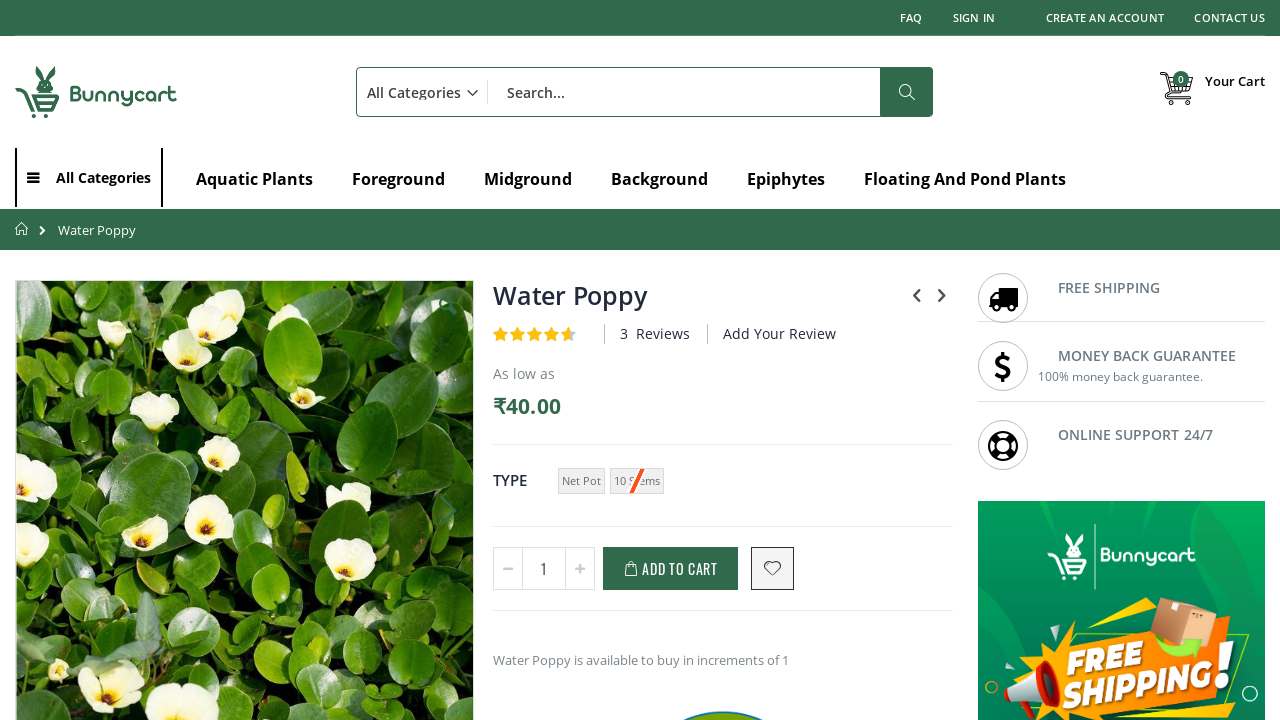

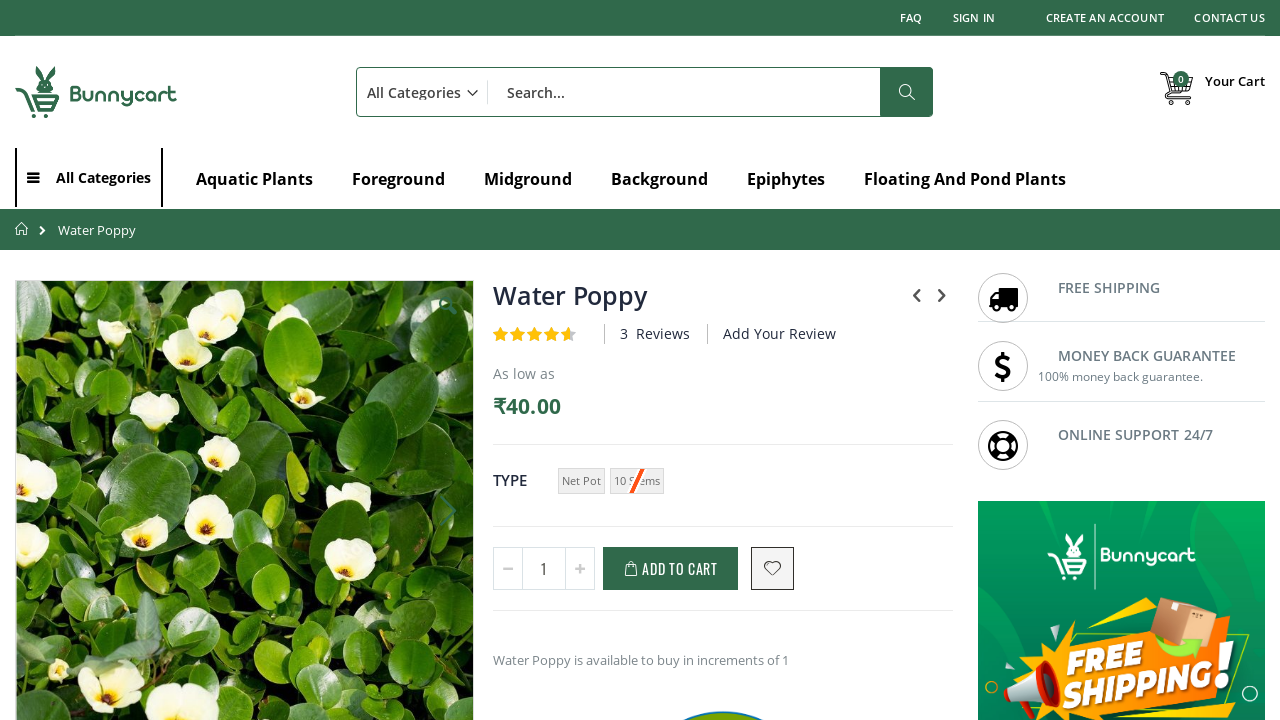